Tests handling an iframe by URL, clicking a search button and filling a search input field within the iframe

Starting URL: https://www.w3schools.com/html/html_iframe.asp

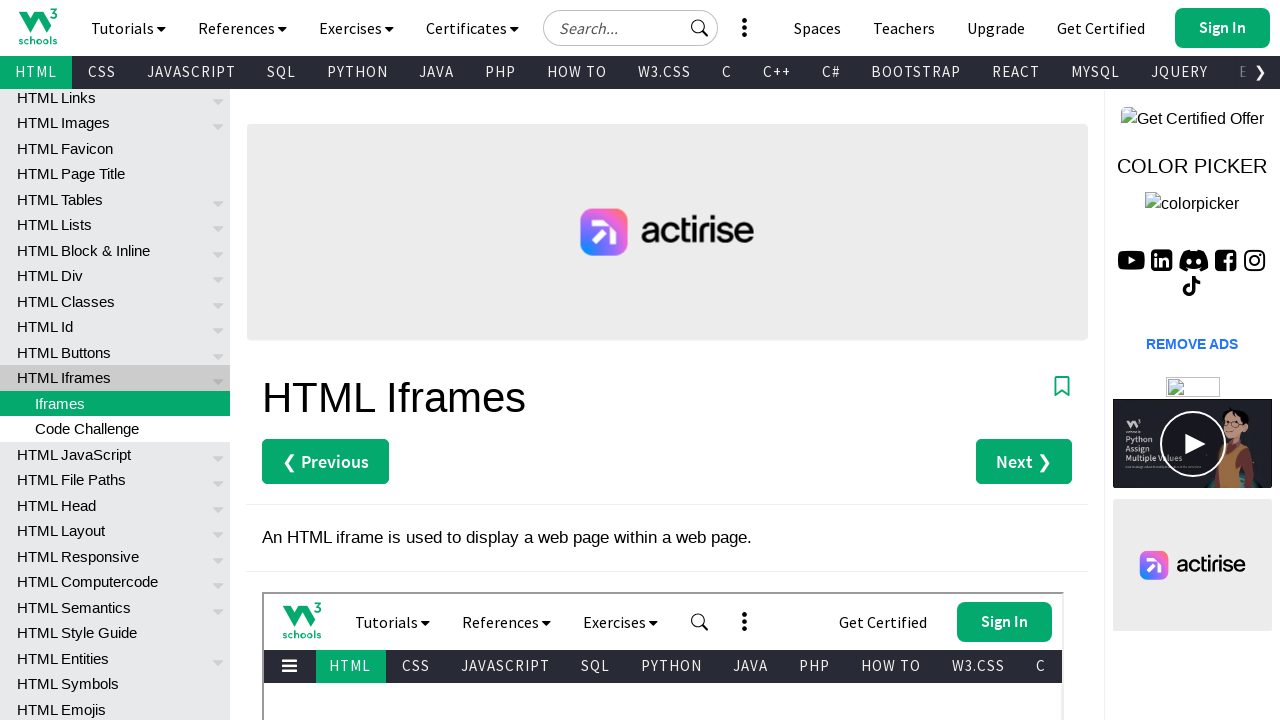

Located iframe by URL https://www.w3schools.com/html/default.asp
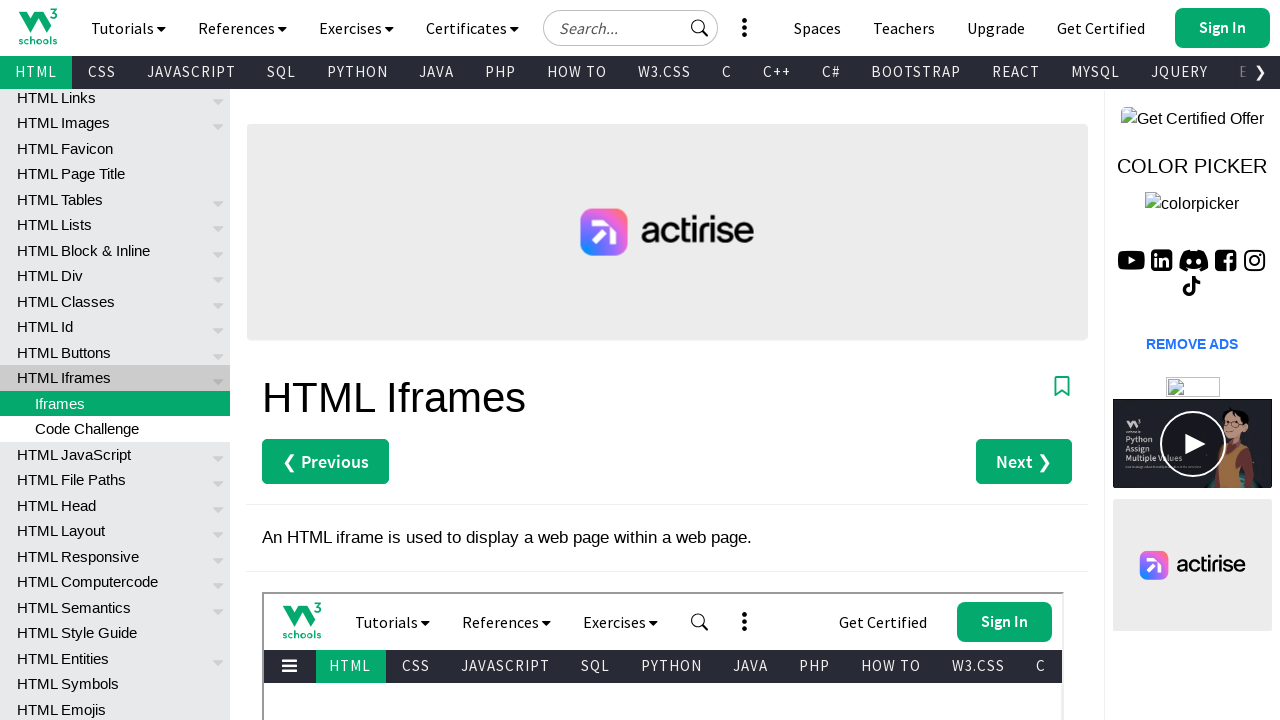

Clicked search button within iframe at (700, 622) on internal:role=button[name="Button to open search field"i]
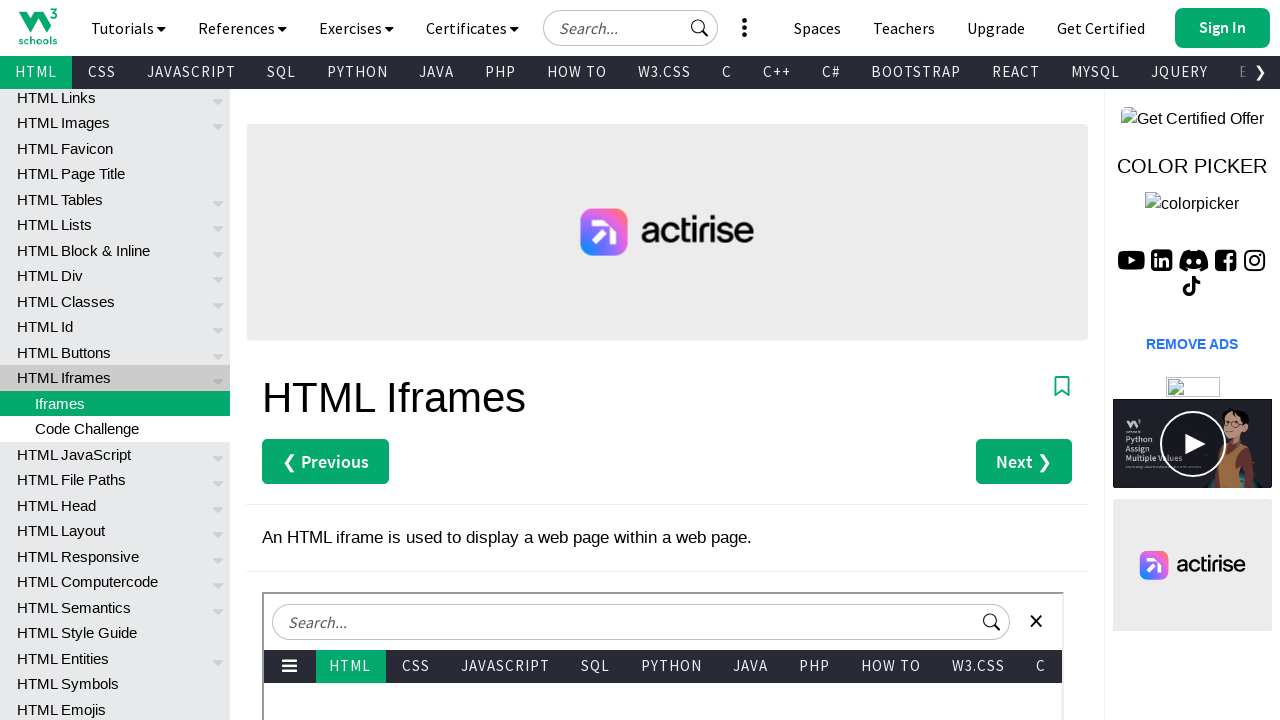

Filled search input field with 'Test automation ....' on #tnb-google-search-input
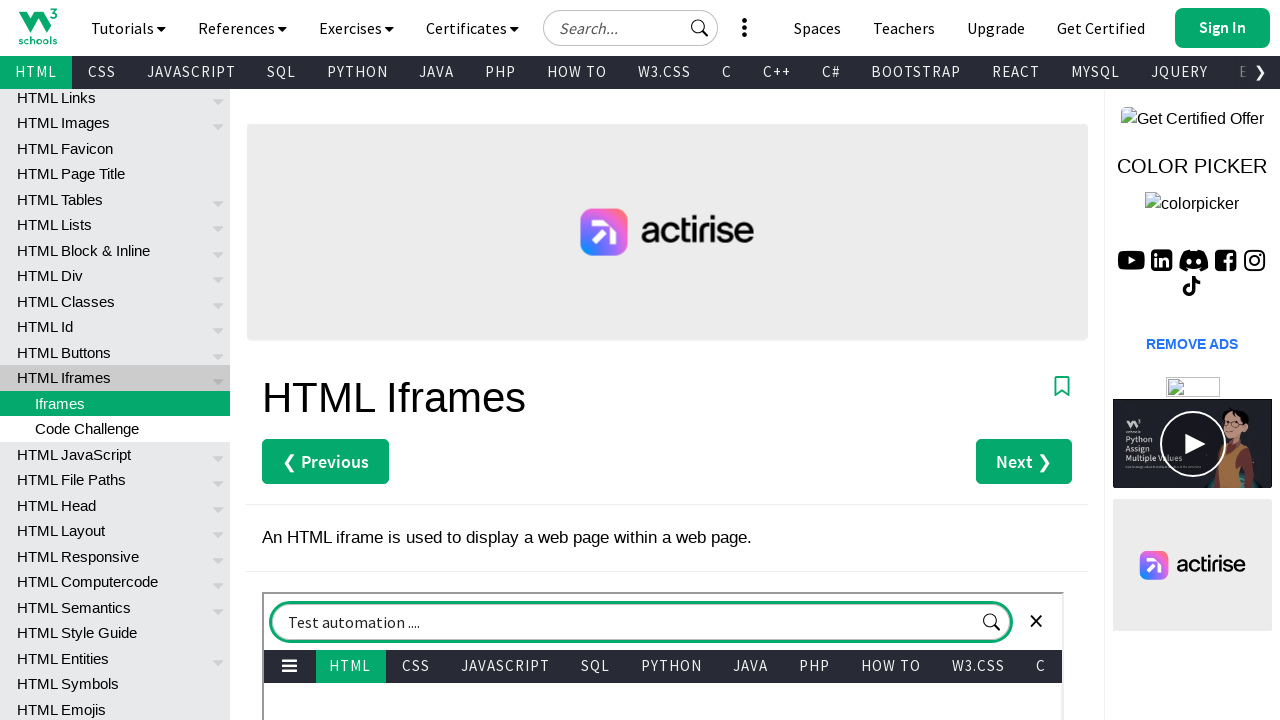

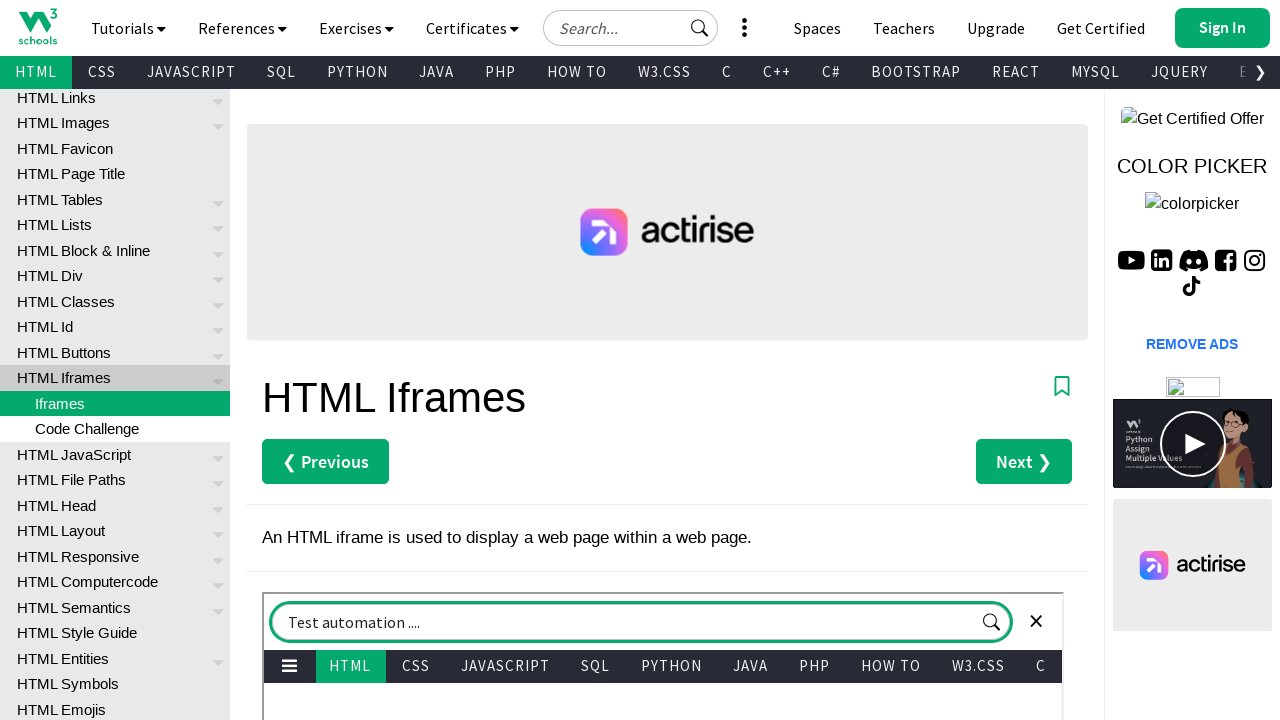